Verifies that clicking the registration link opens the registration page

Starting URL: https://b2c.passport.rt.ru/

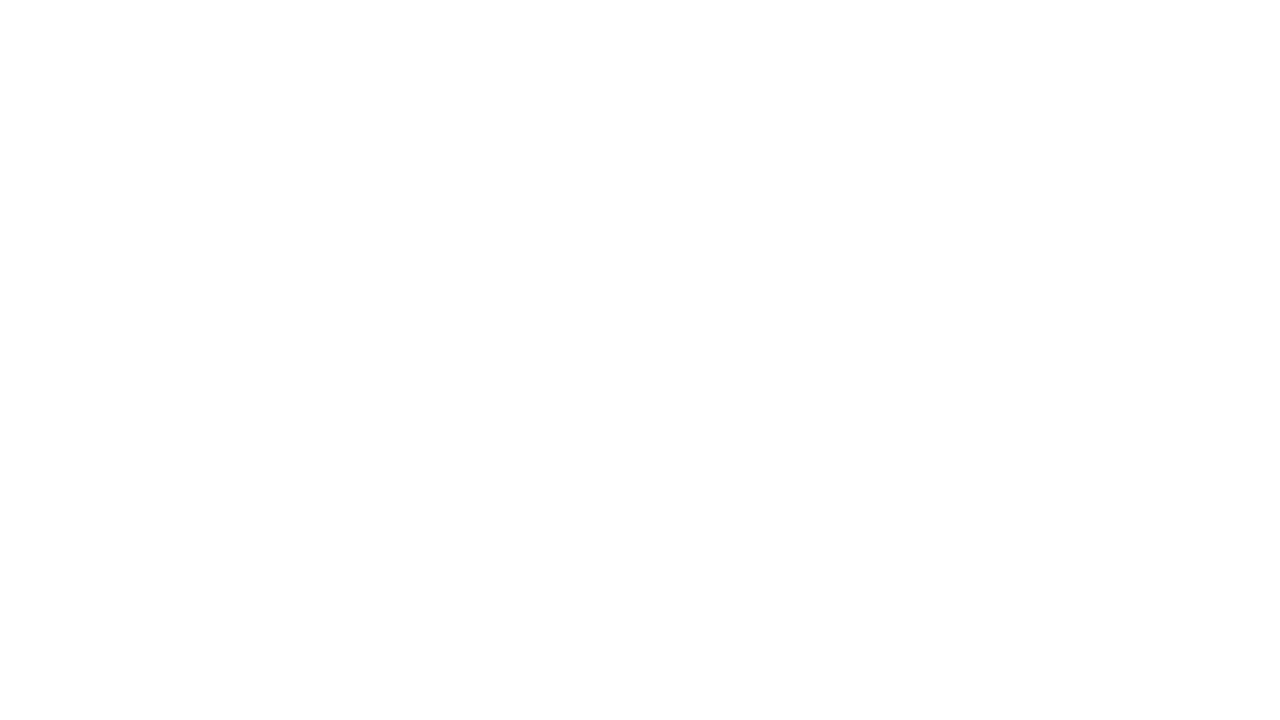

Clicked registration link at (1010, 478) on #kc-register
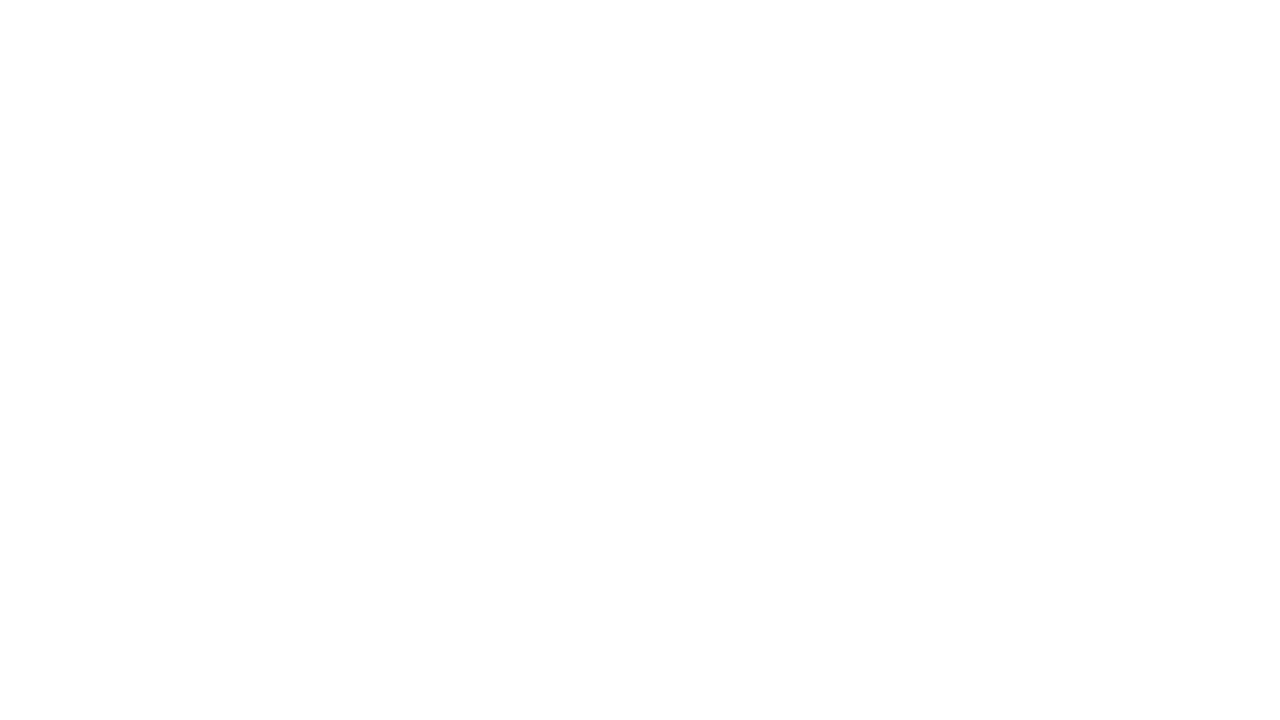

Registration page heading loaded
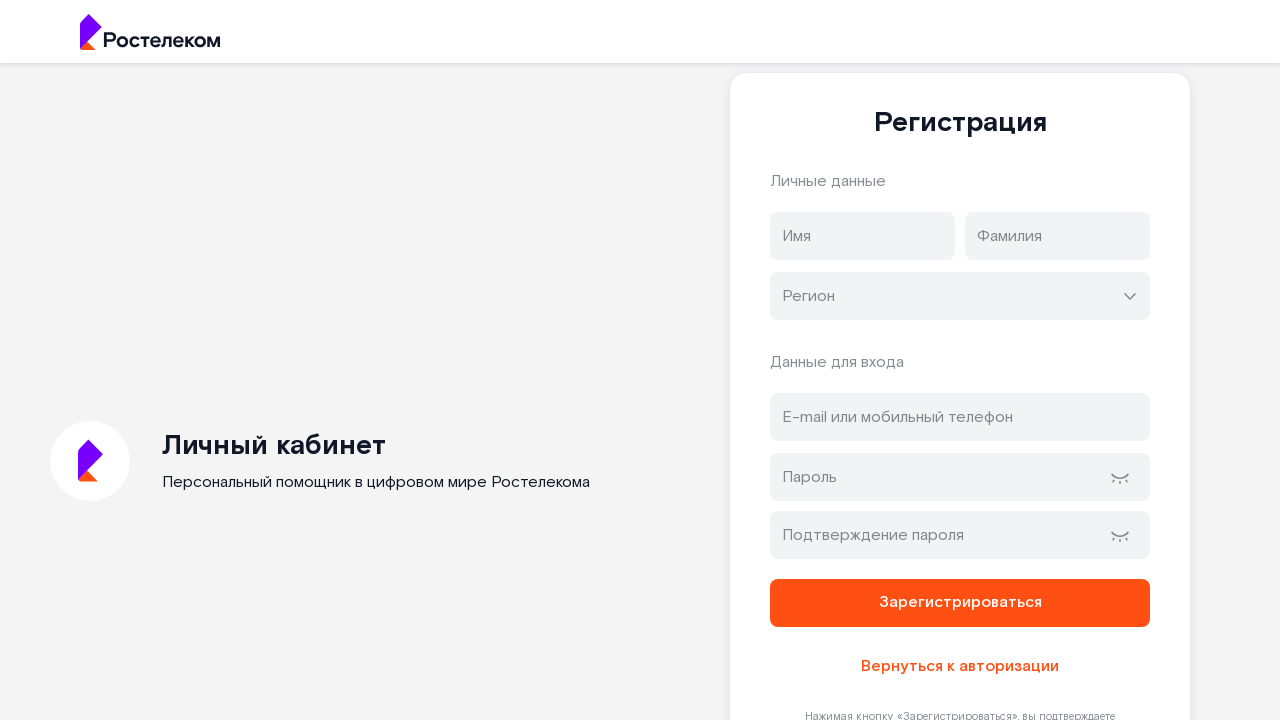

Located registration page heading element
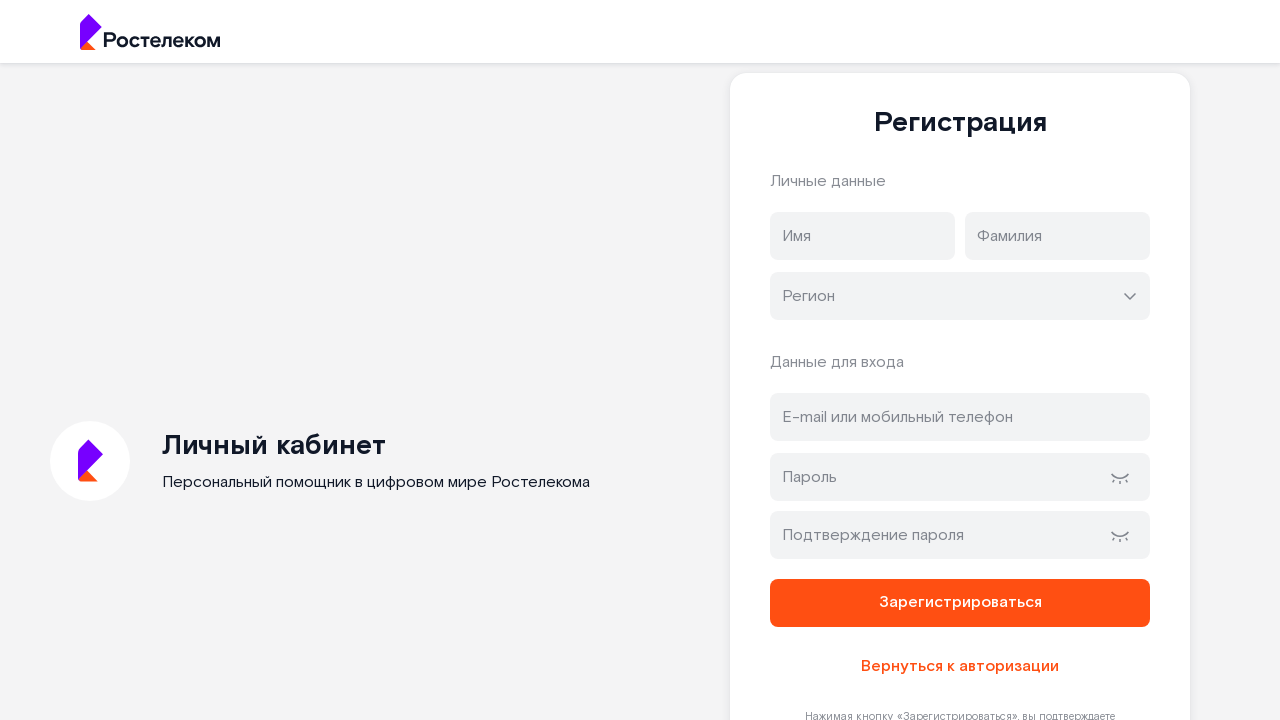

Verified registration page heading contains 'Регистрация'
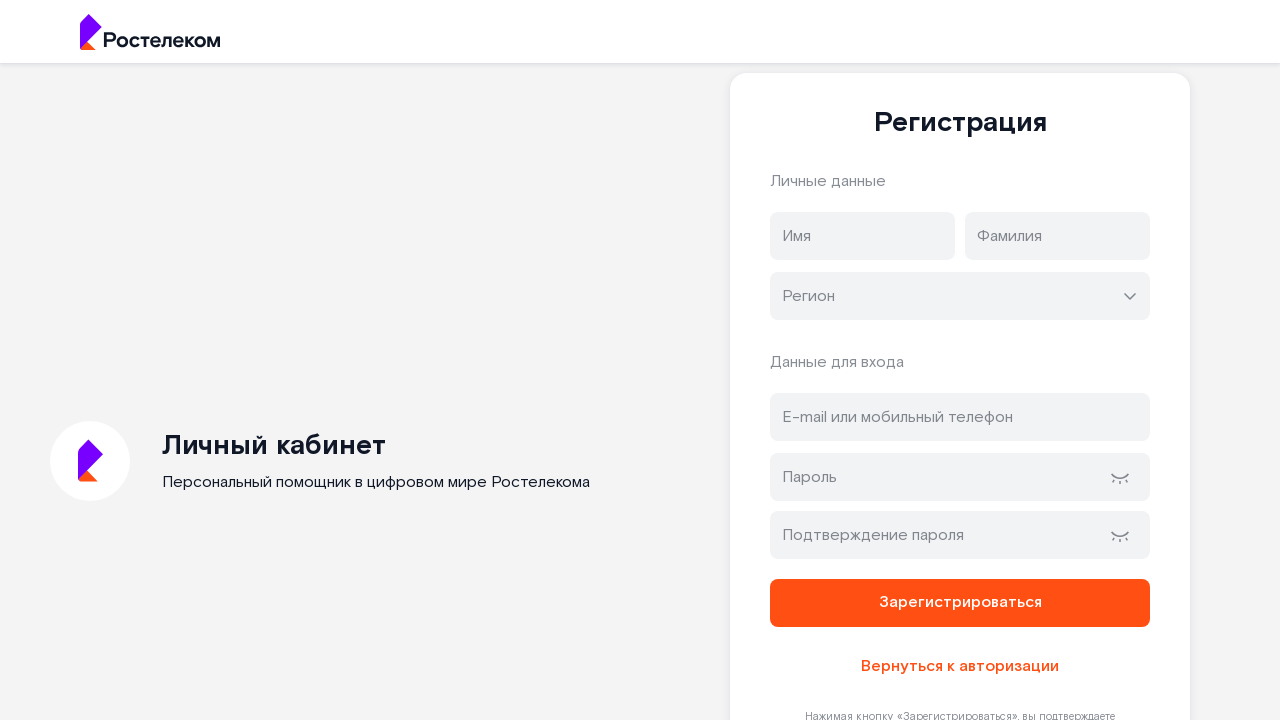

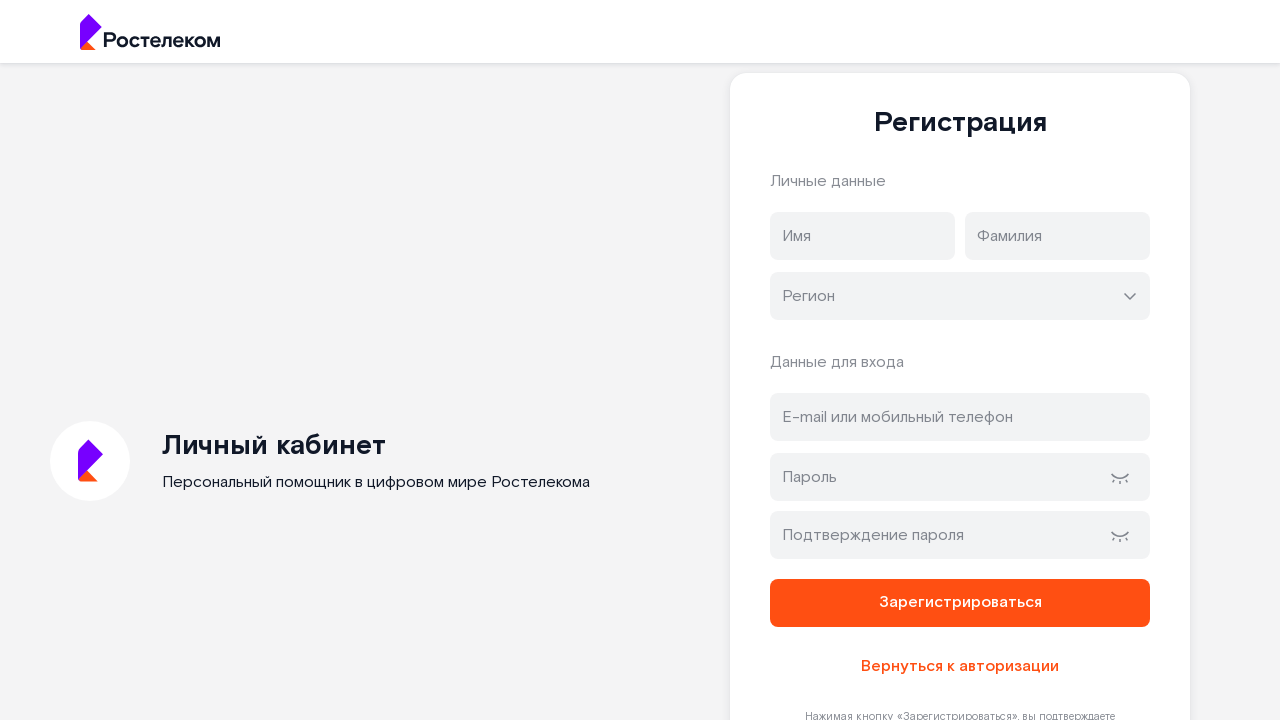